Tests a practice Angular form by filling in name, email, password fields, checking a checkbox, submitting the form, and then interacting with an additional text input field.

Starting URL: https://rahulshettyacademy.com/angularpractice/

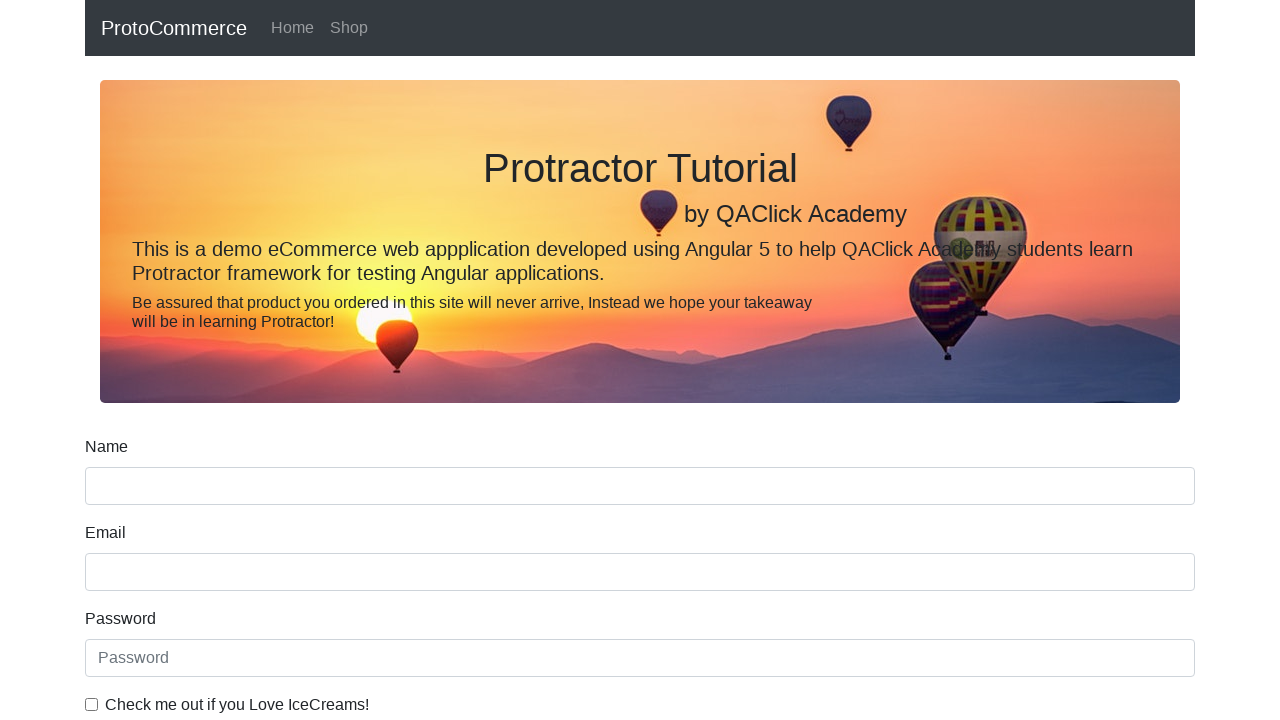

Filled name field with 'rahul' on input[name='name']
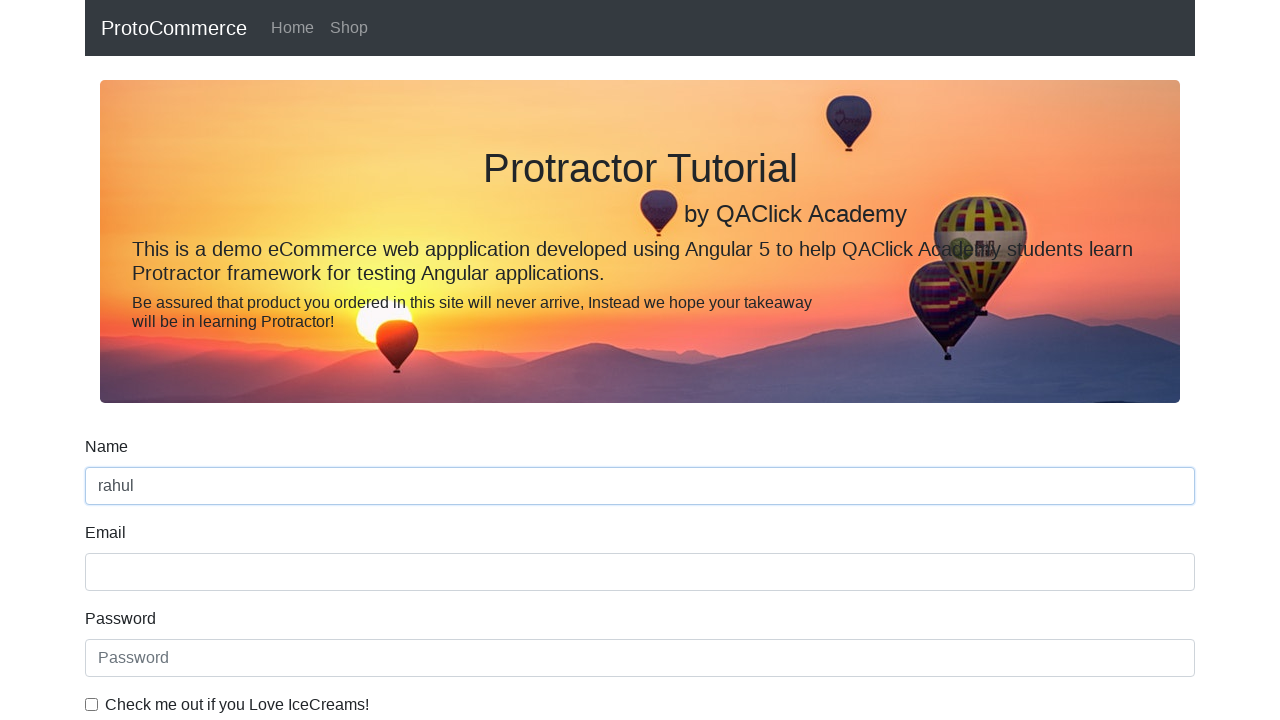

Filled email field with 'hello@gmail.com' on input[name='email']
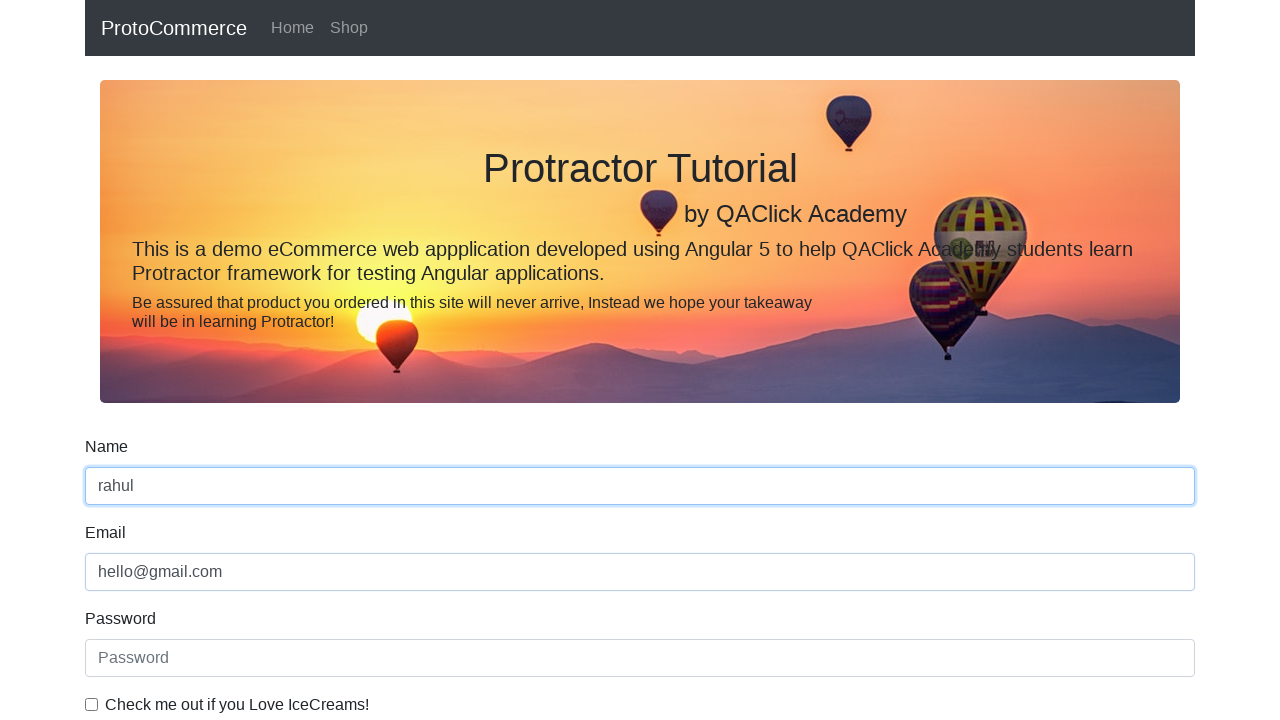

Filled password field with '123456' on #exampleInputPassword1
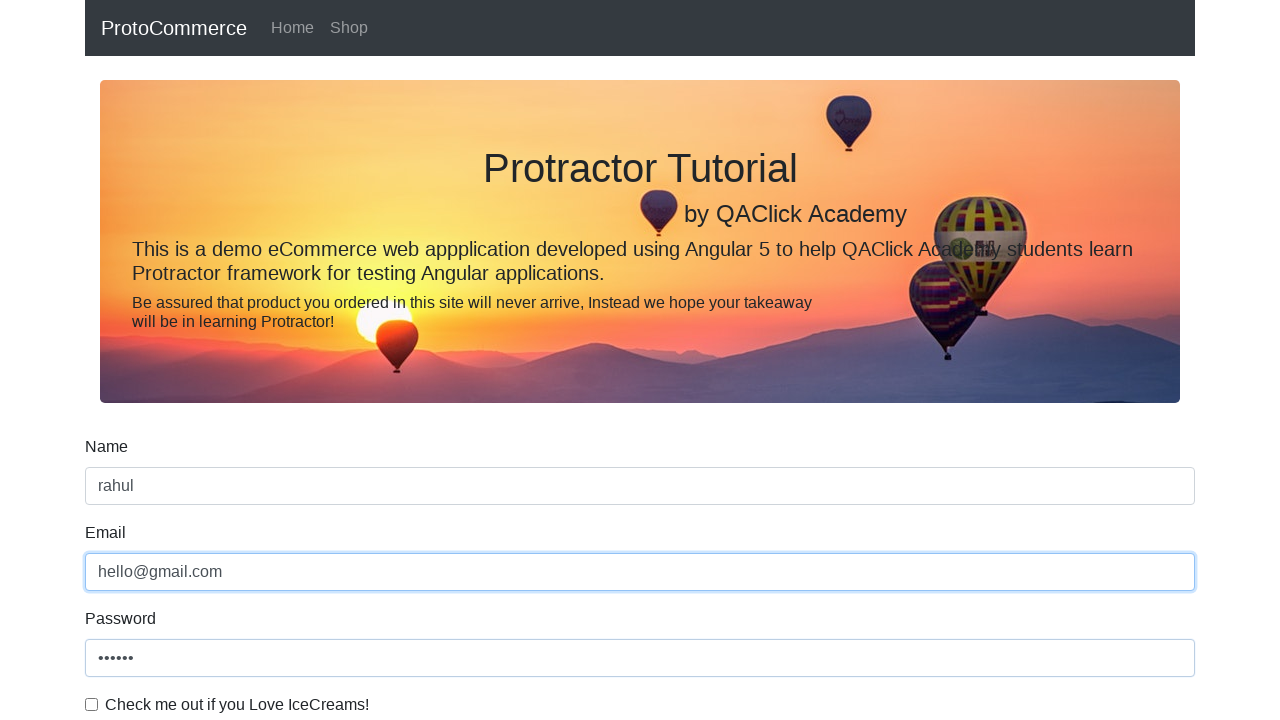

Checked the checkbox at (92, 704) on #exampleCheck1
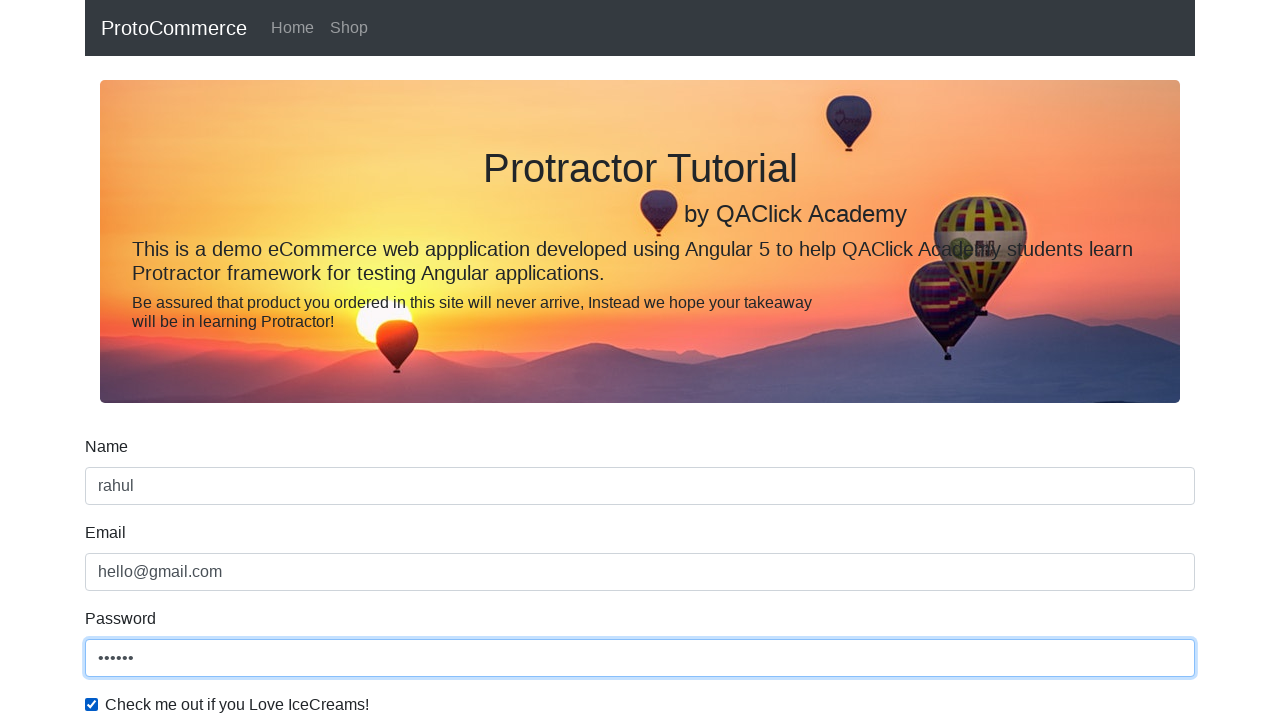

Clicked submit button to submit the form at (123, 491) on input[type='submit']
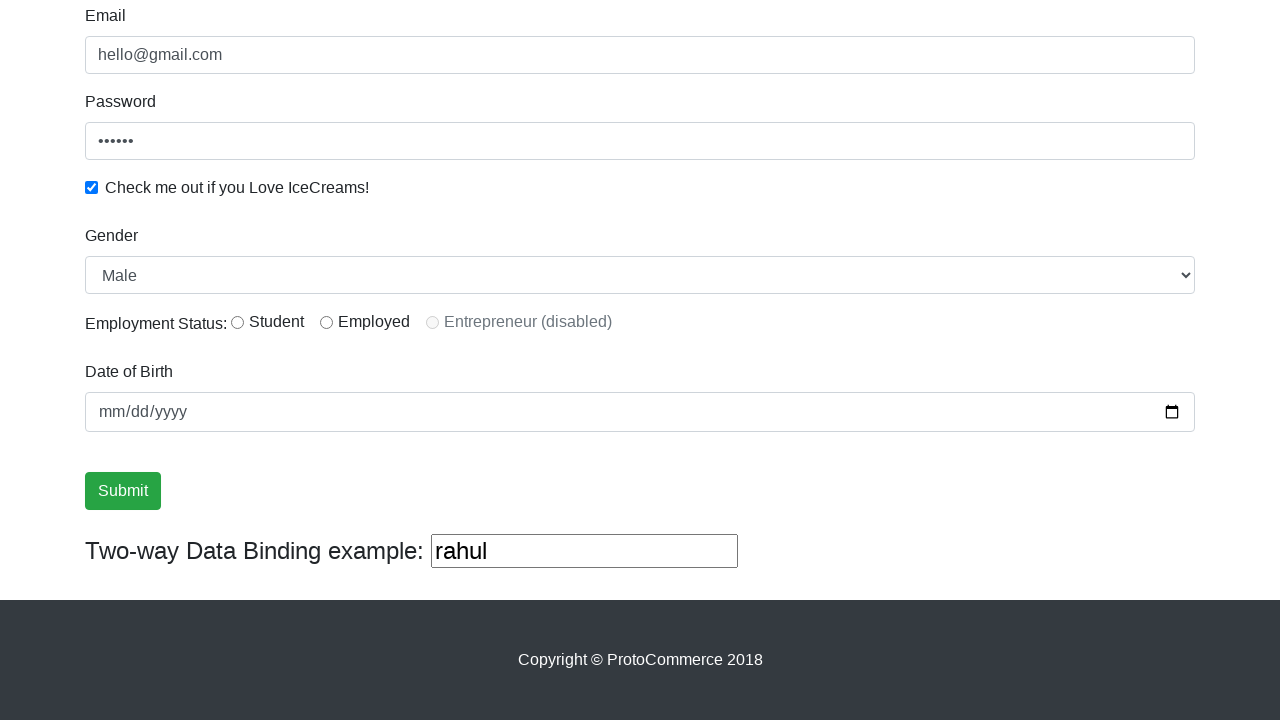

Filled third text input with 'hello' on (//input[@type='text'])[3]
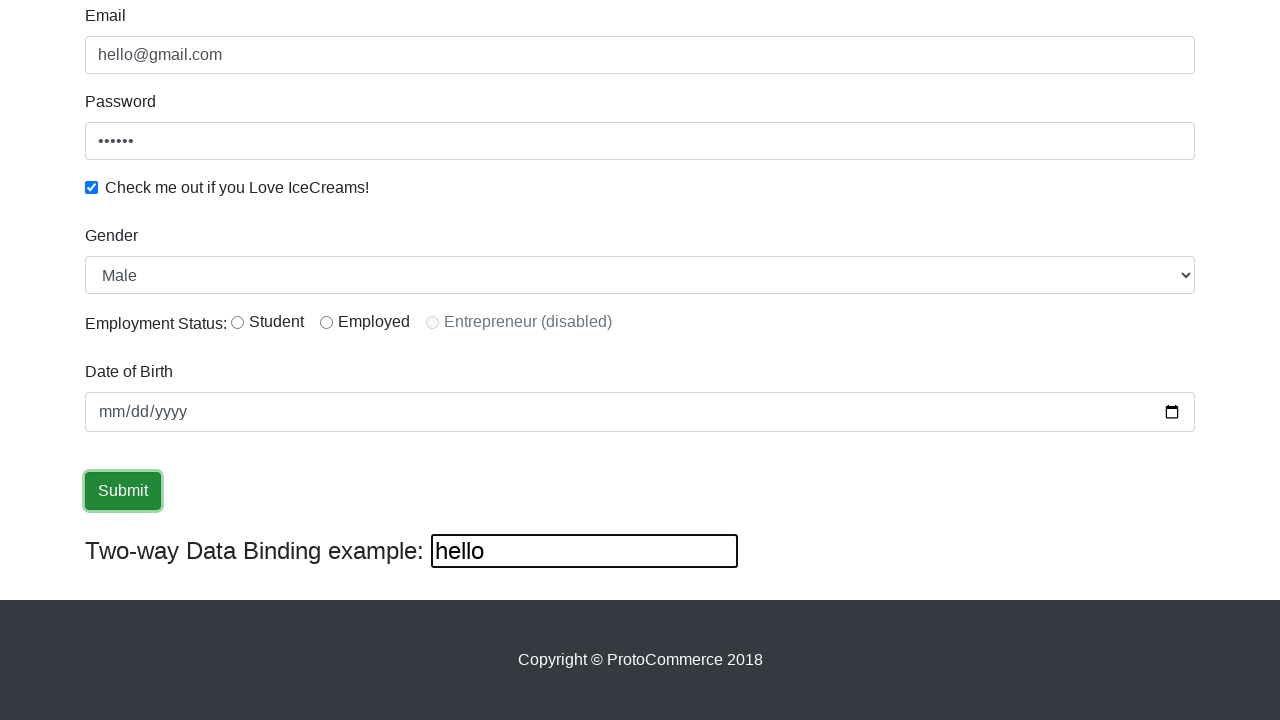

Waited 2 seconds for page processing
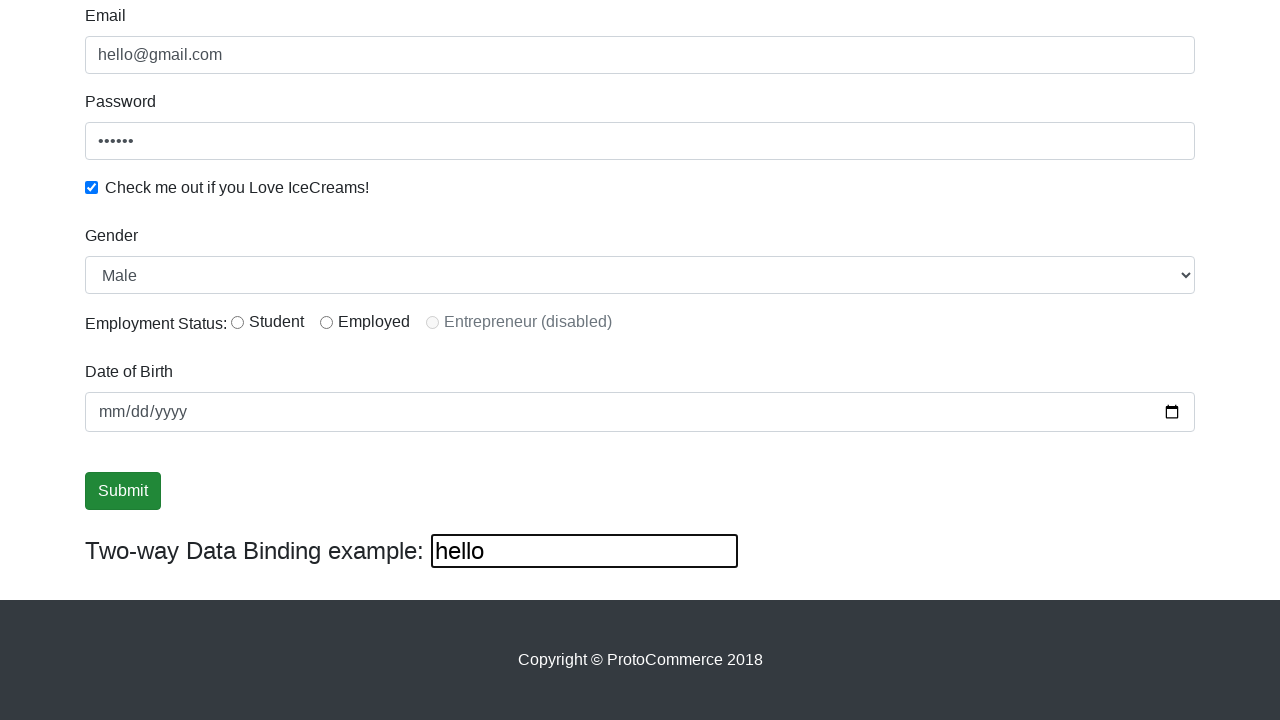

Cleared the third text input on (//input[@type='text'])[3]
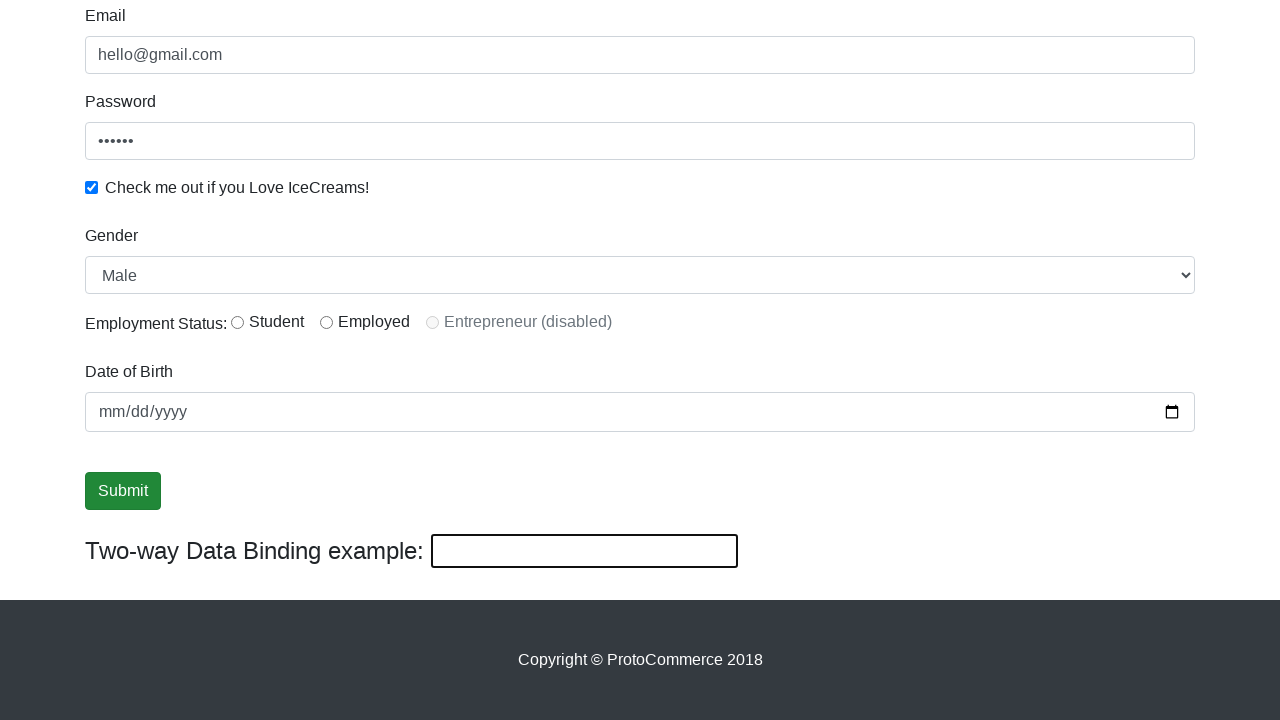

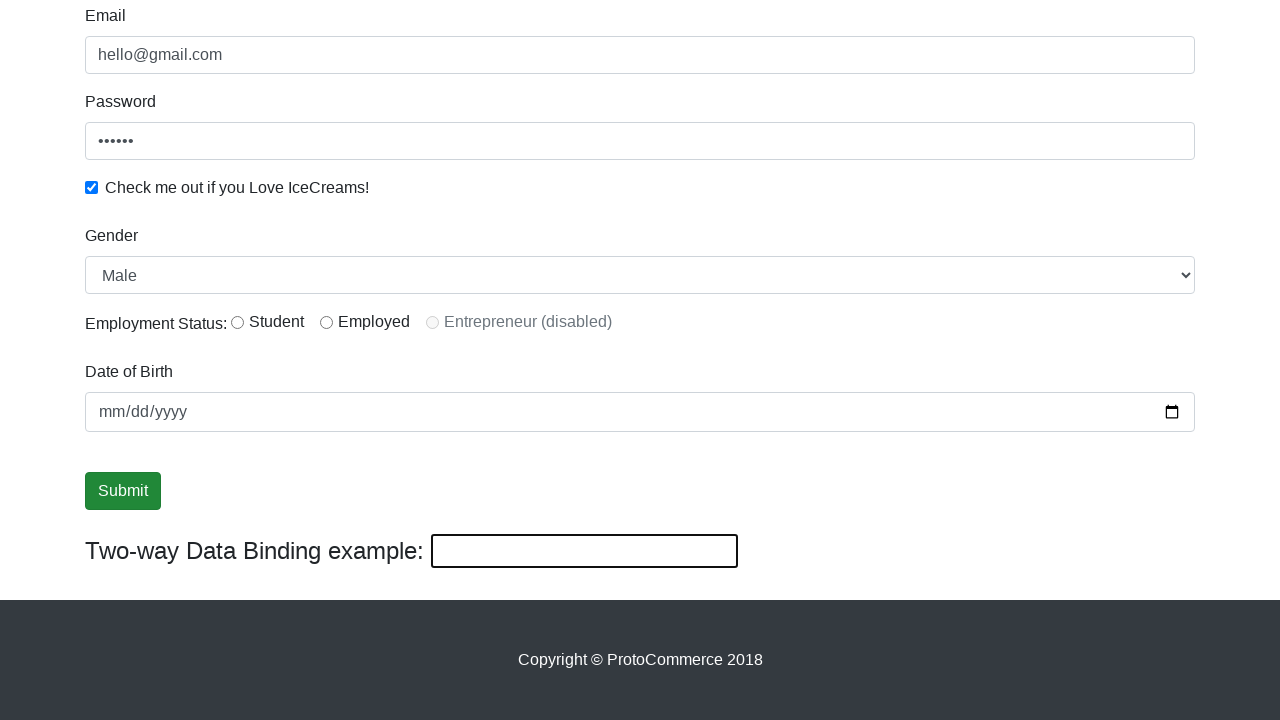